Tests accepting a simple JavaScript alert and verifying the result

Starting URL: https://the-internet.herokuapp.com/javascript_alerts

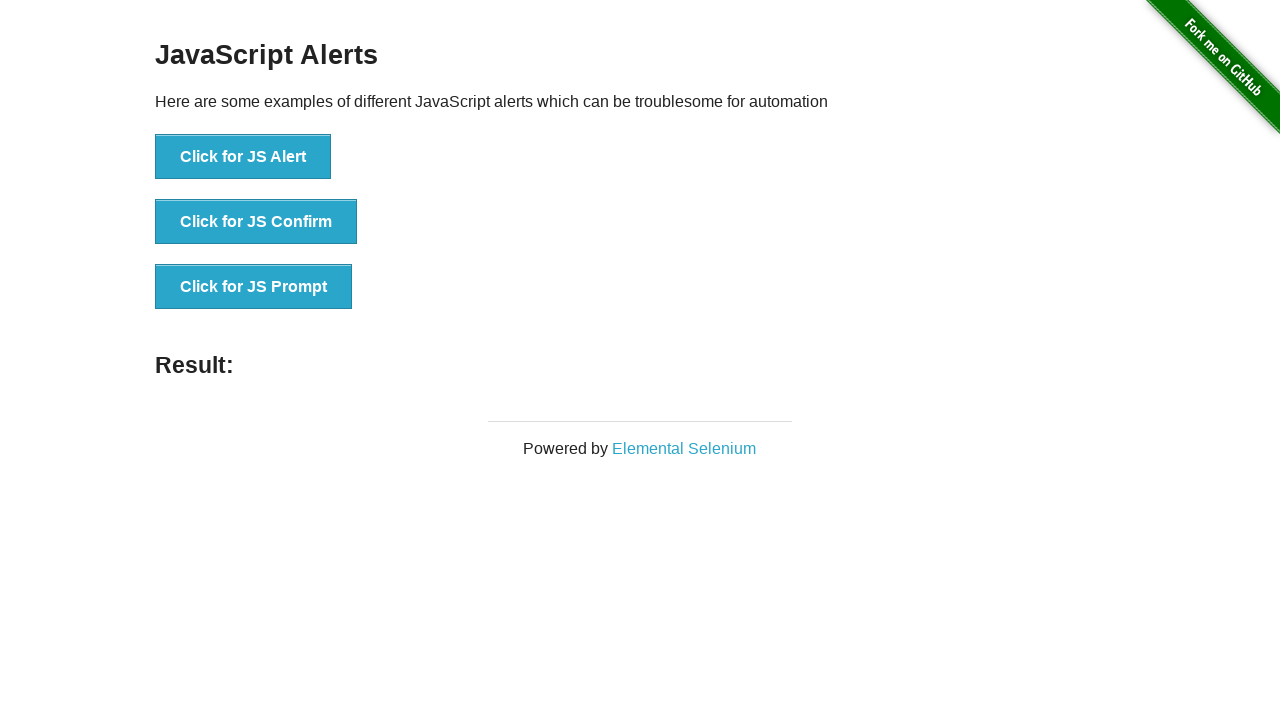

Navigated to JavaScript alerts page
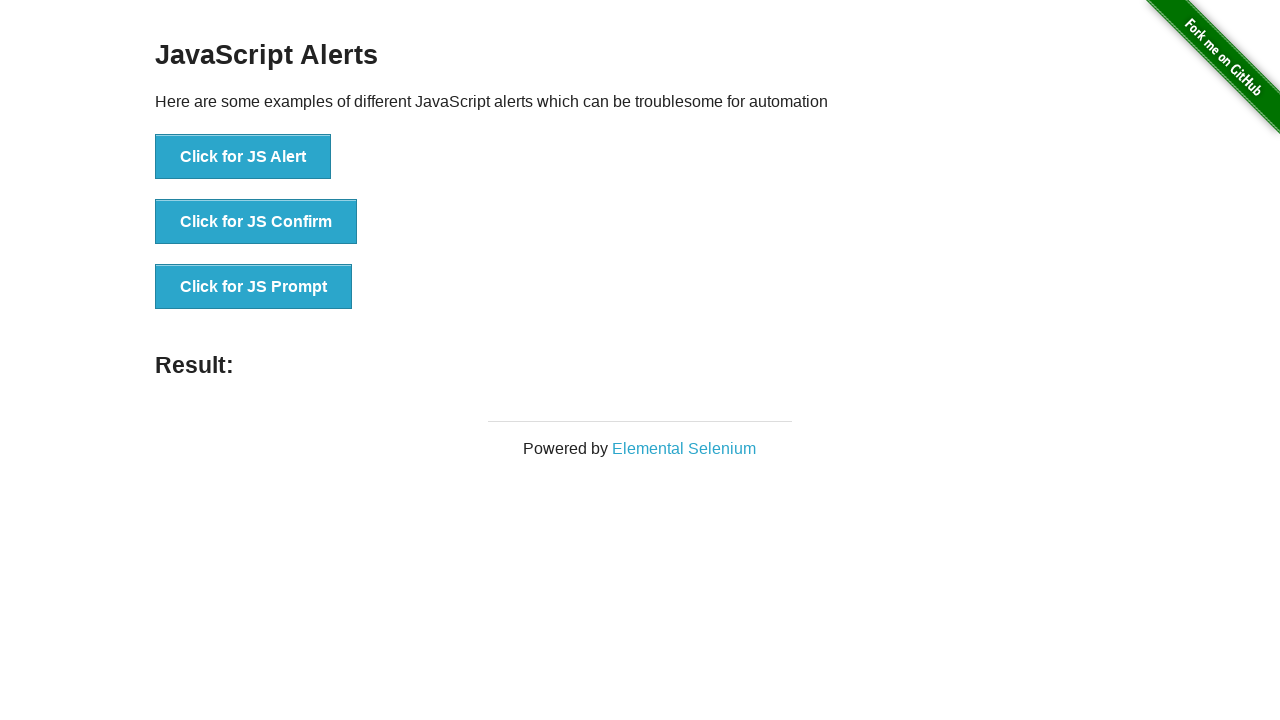

Set up dialog handler to accept alerts
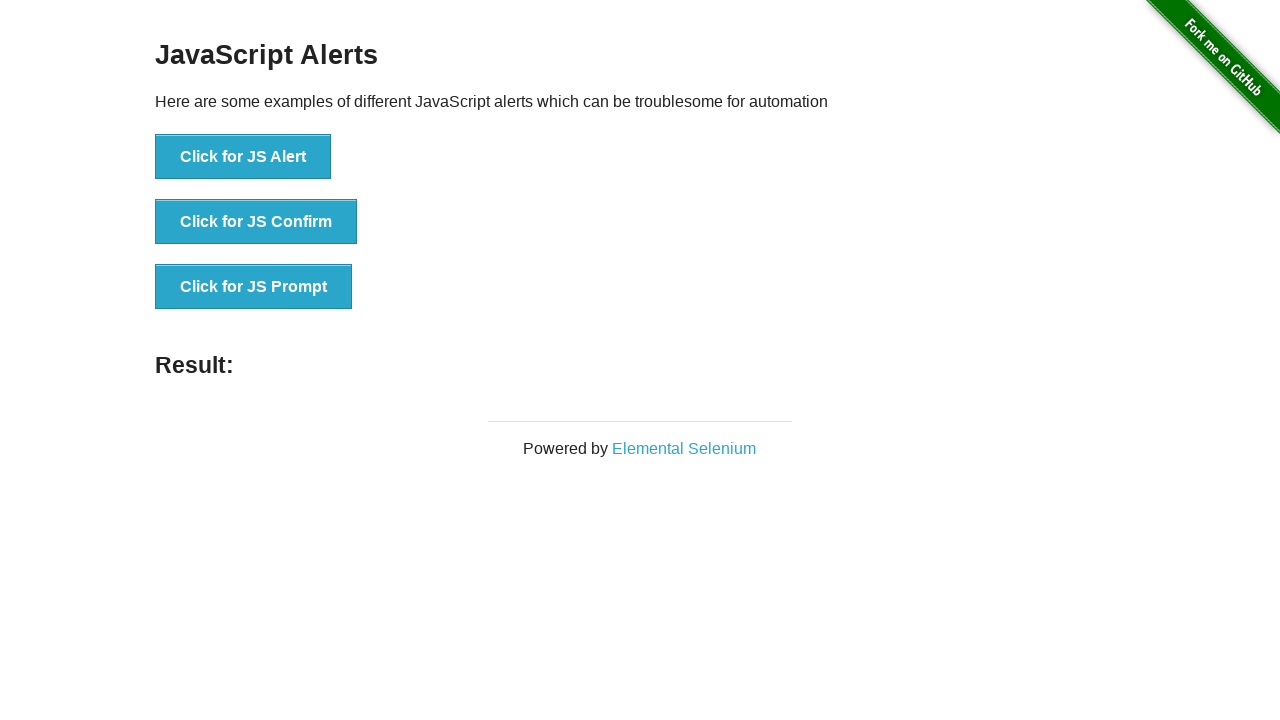

Clicked button to trigger JavaScript alert at (243, 157) on xpath=//*[1]/button
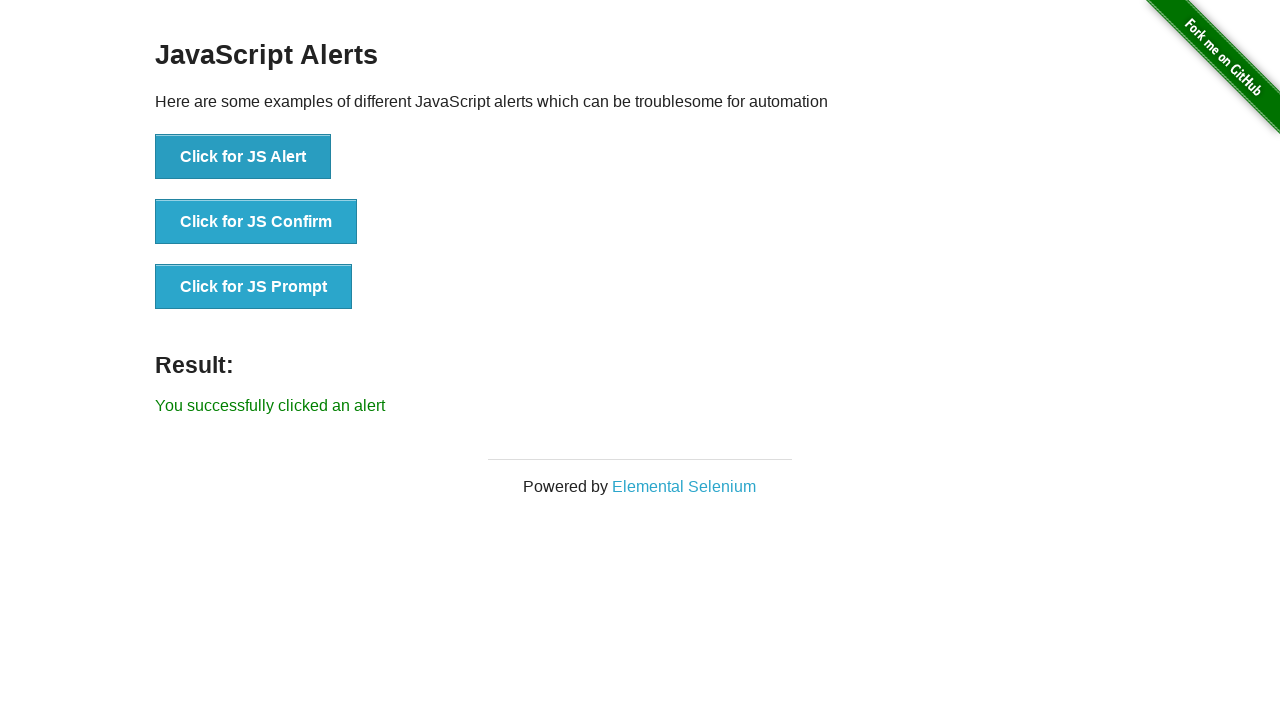

Verified alert was accepted and result message displays correctly
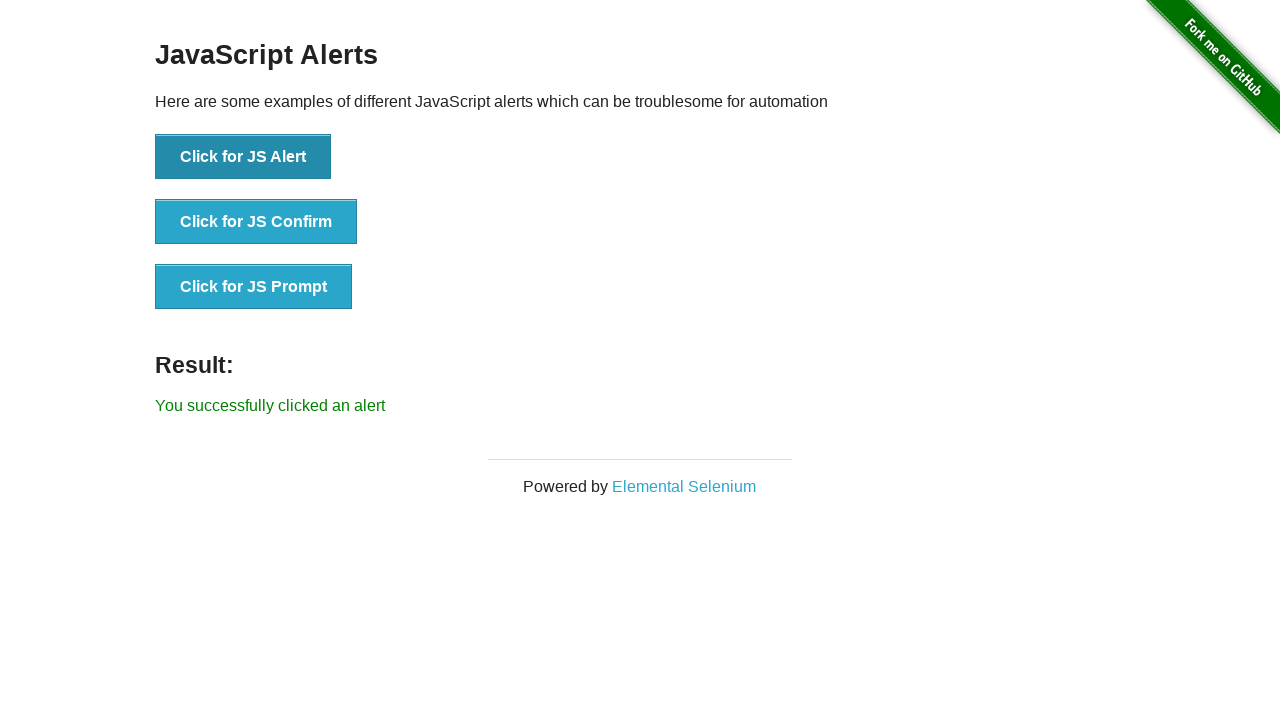

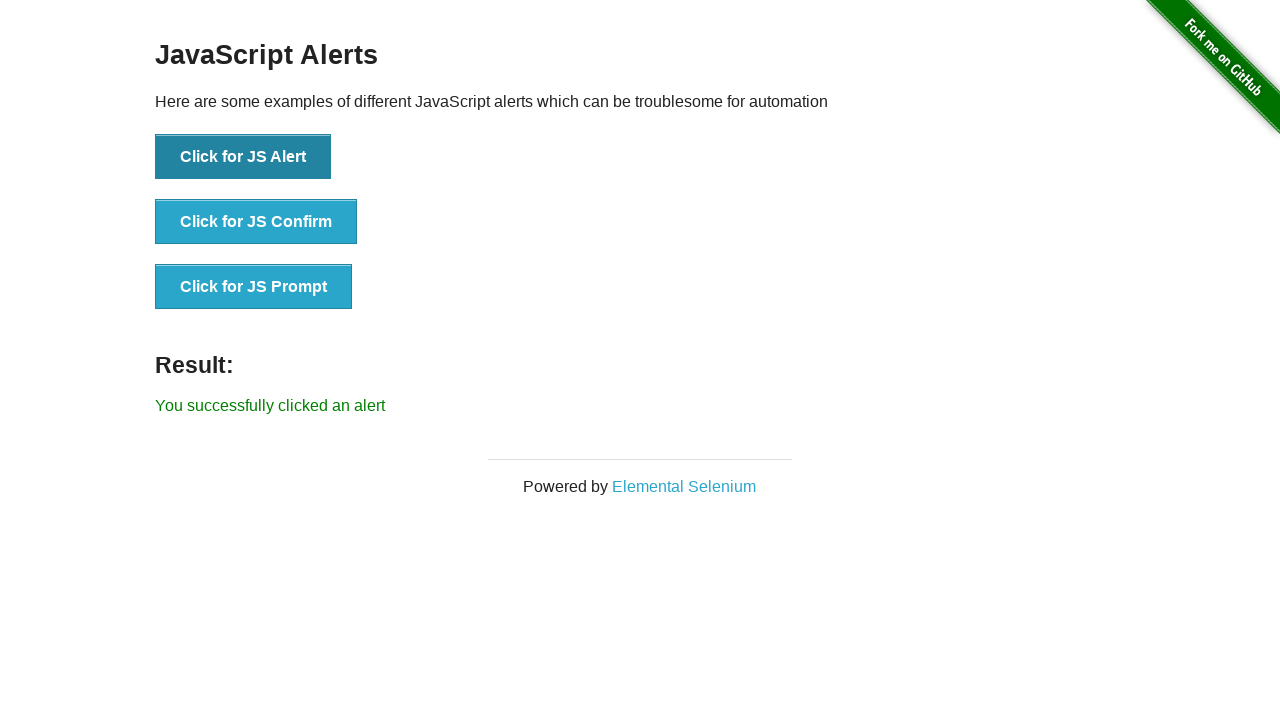